Tests AJAX functionality by clicking a button and waiting for dynamically loaded content to appear

Starting URL: https://v1.training-support.net/selenium/ajax

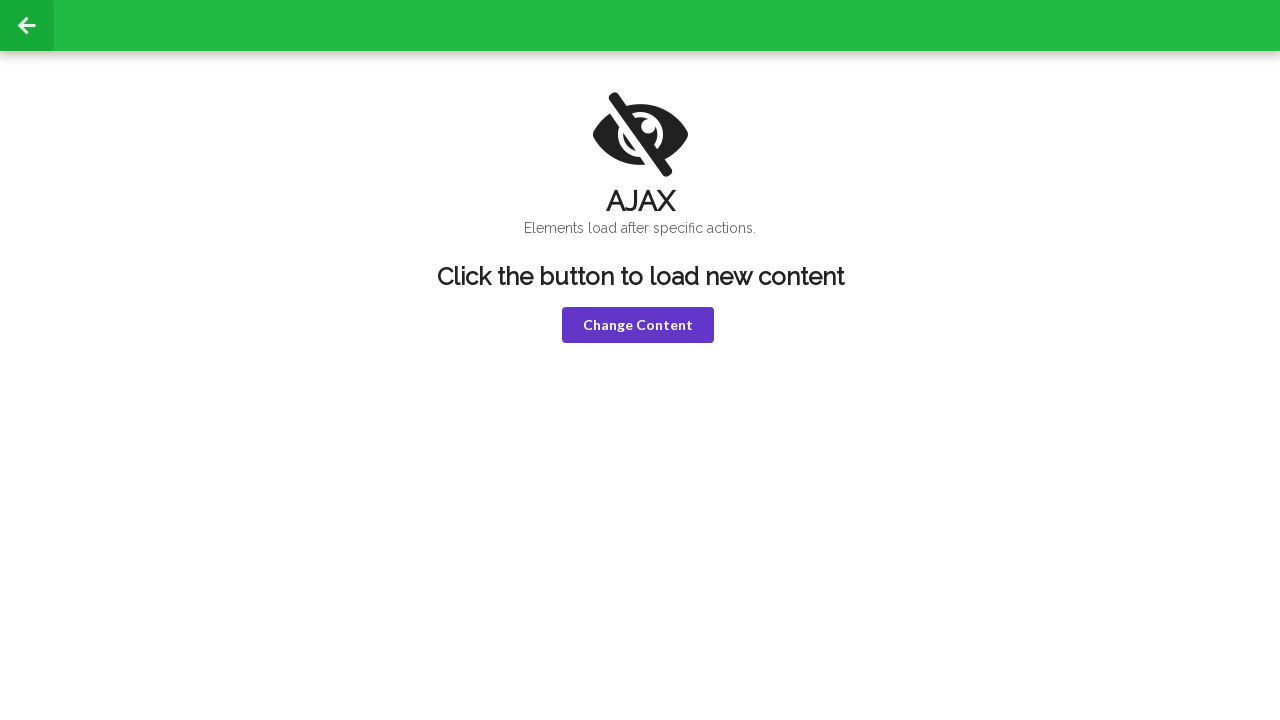

Clicked violet button to trigger AJAX request at (638, 325) on button.violet
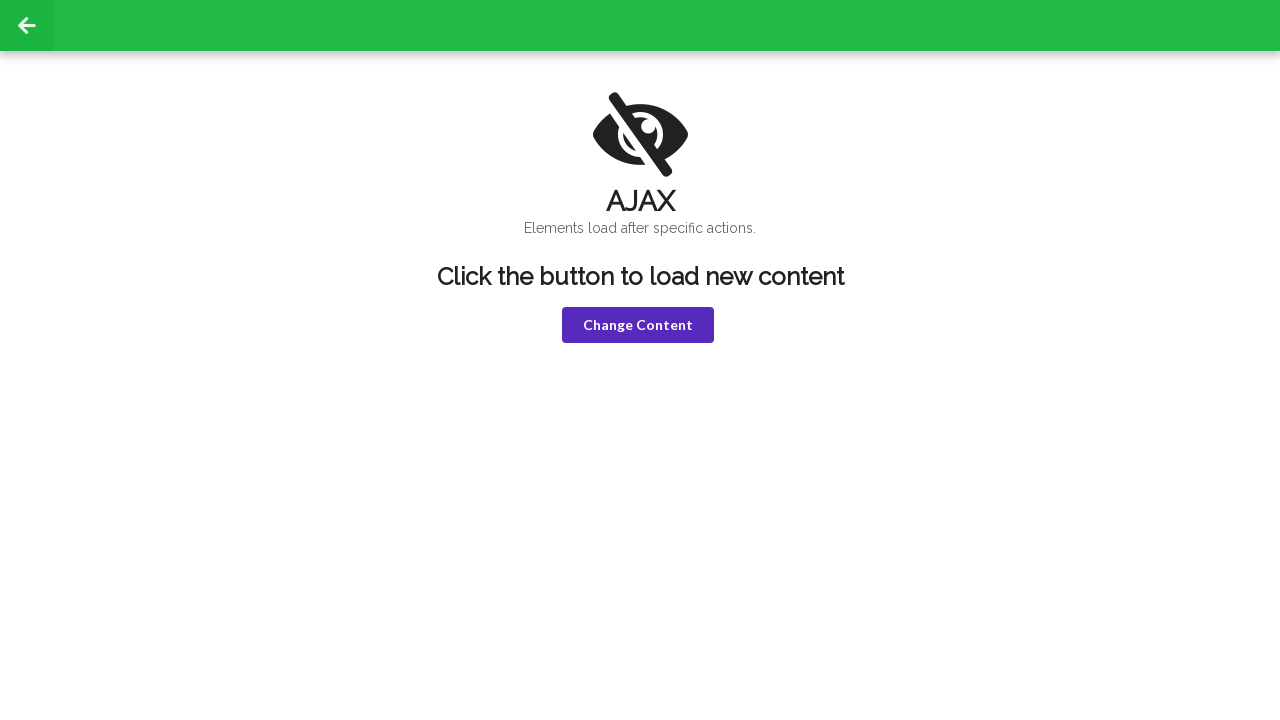

Waited for h1 element to become visible after AJAX load
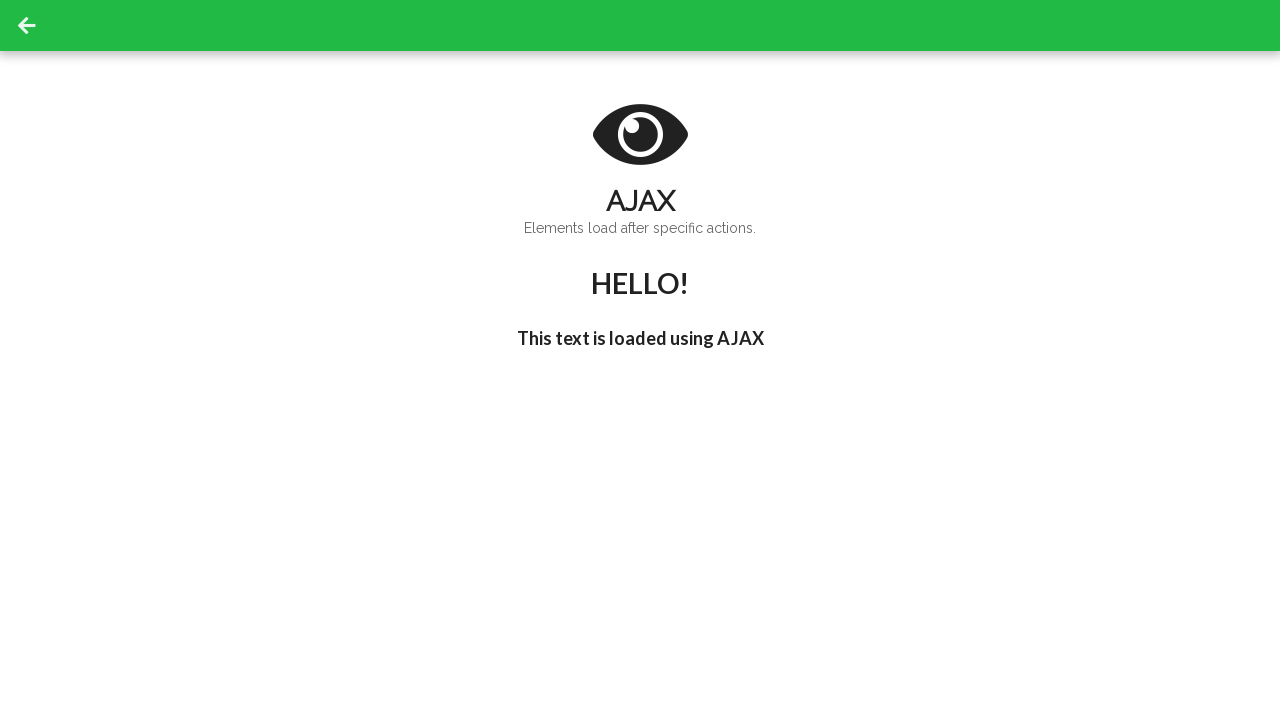

Waited for h3 element to contain text 'I'm late'
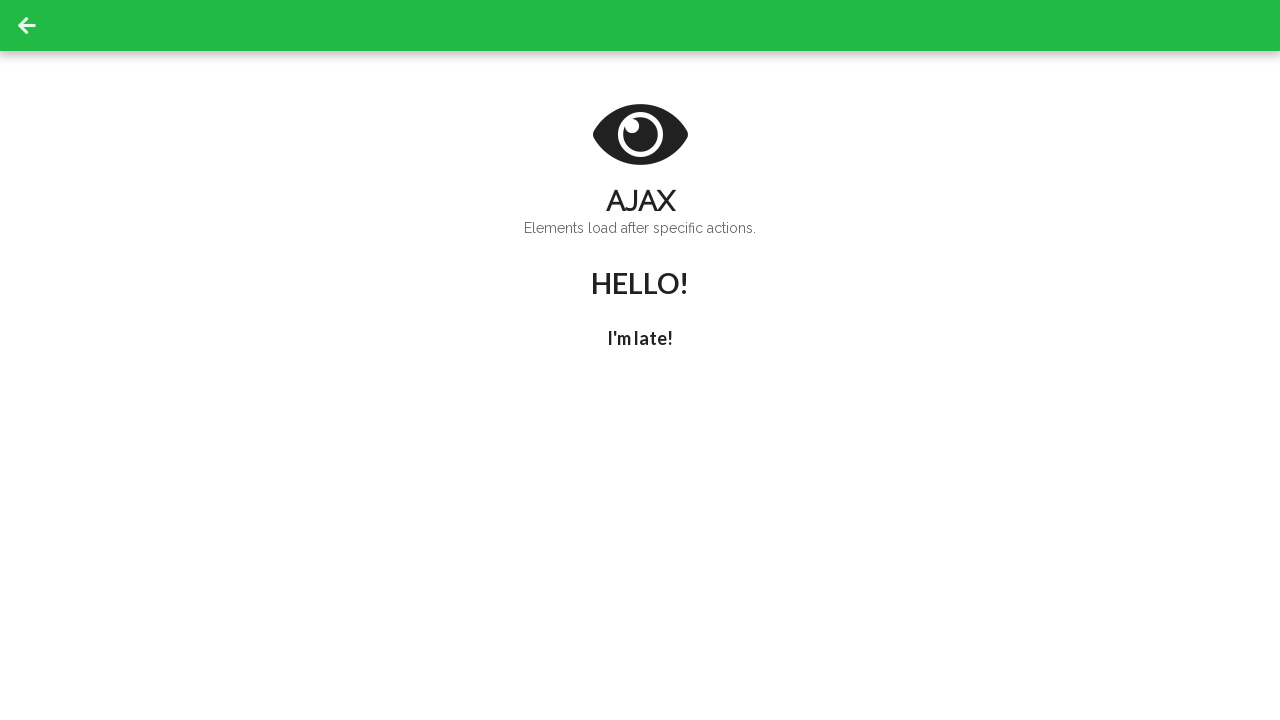

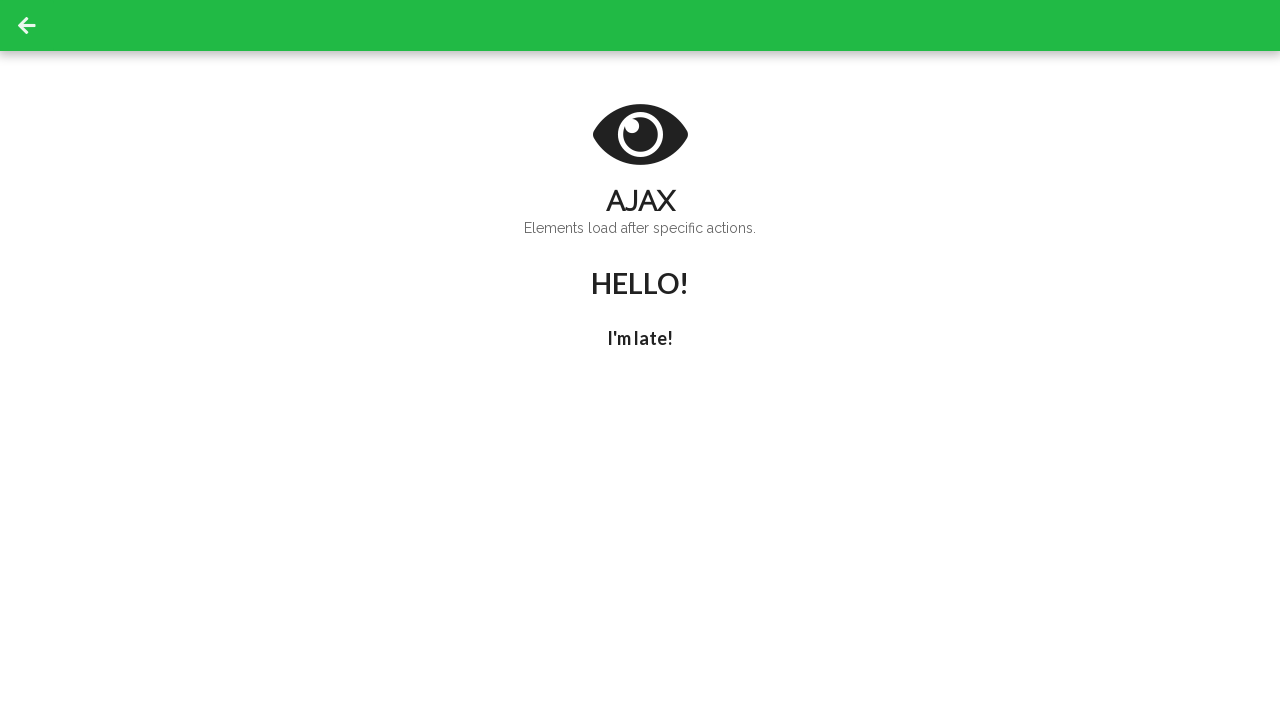